Verifies that products are displayed on the page by checking for product elements

Starting URL: https://rahulshettyacademy.com/seleniumPractise/#/

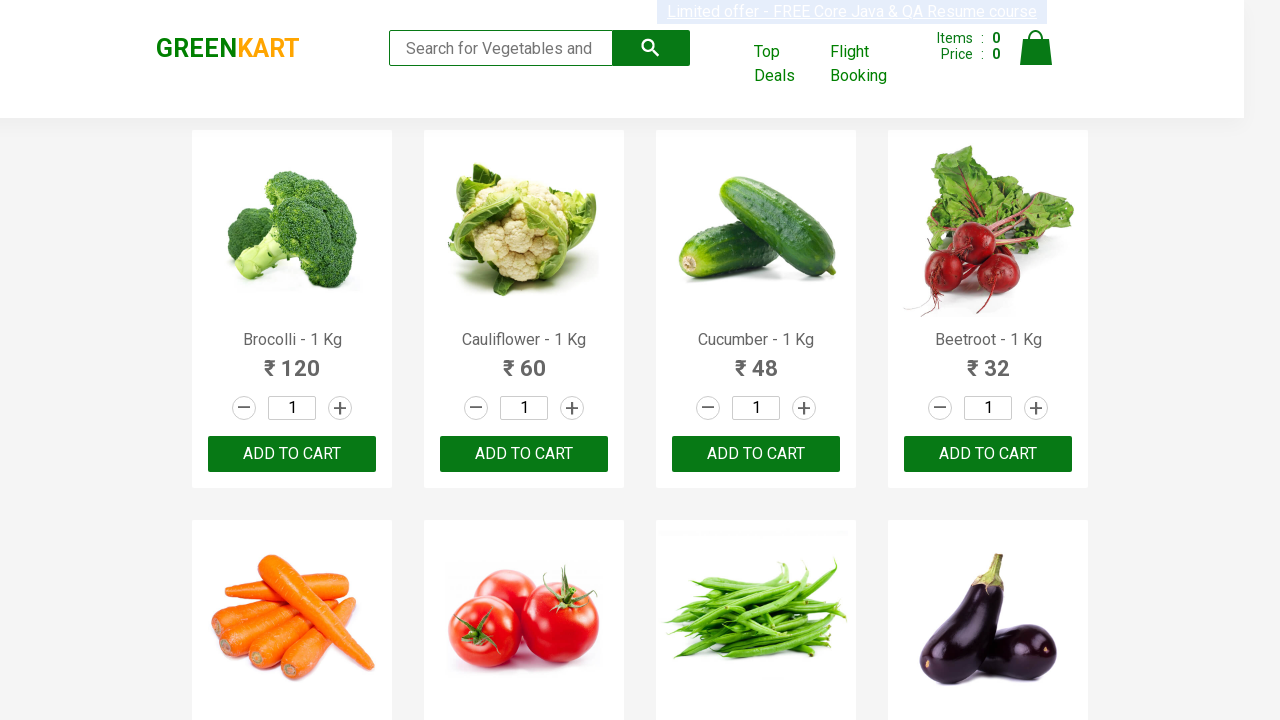

Waited for products container to load
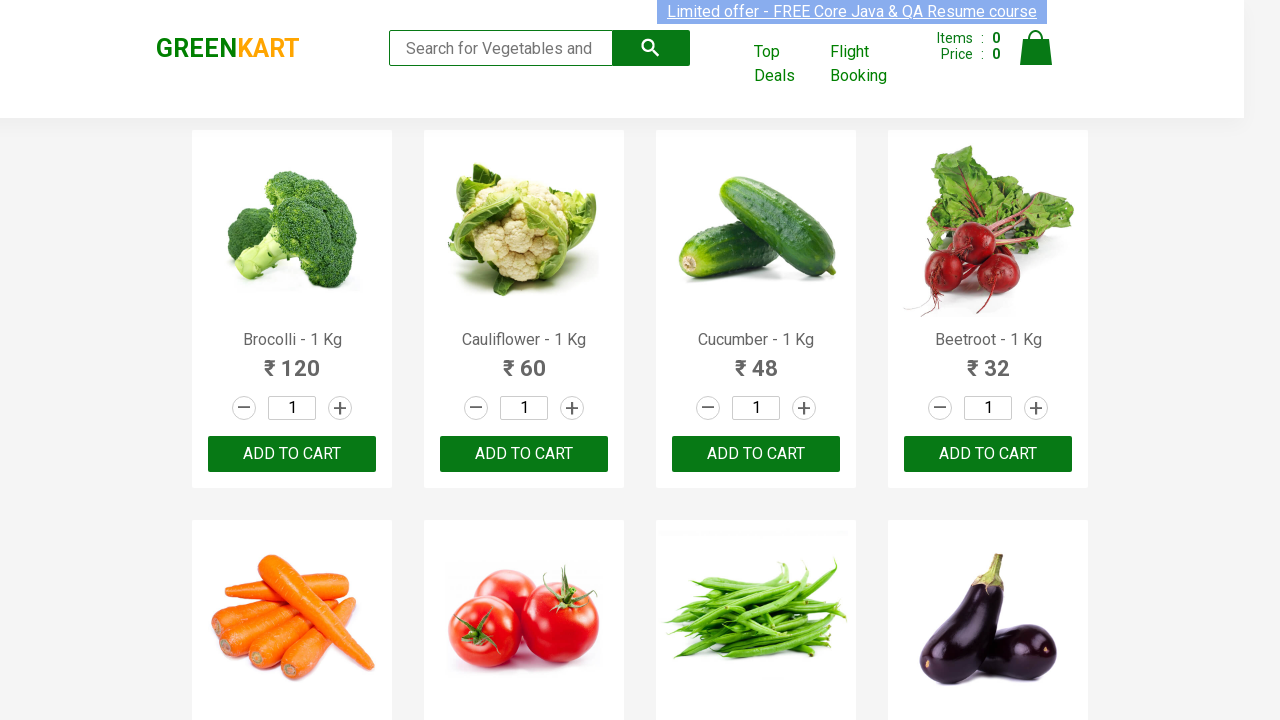

Waited for product elements to load
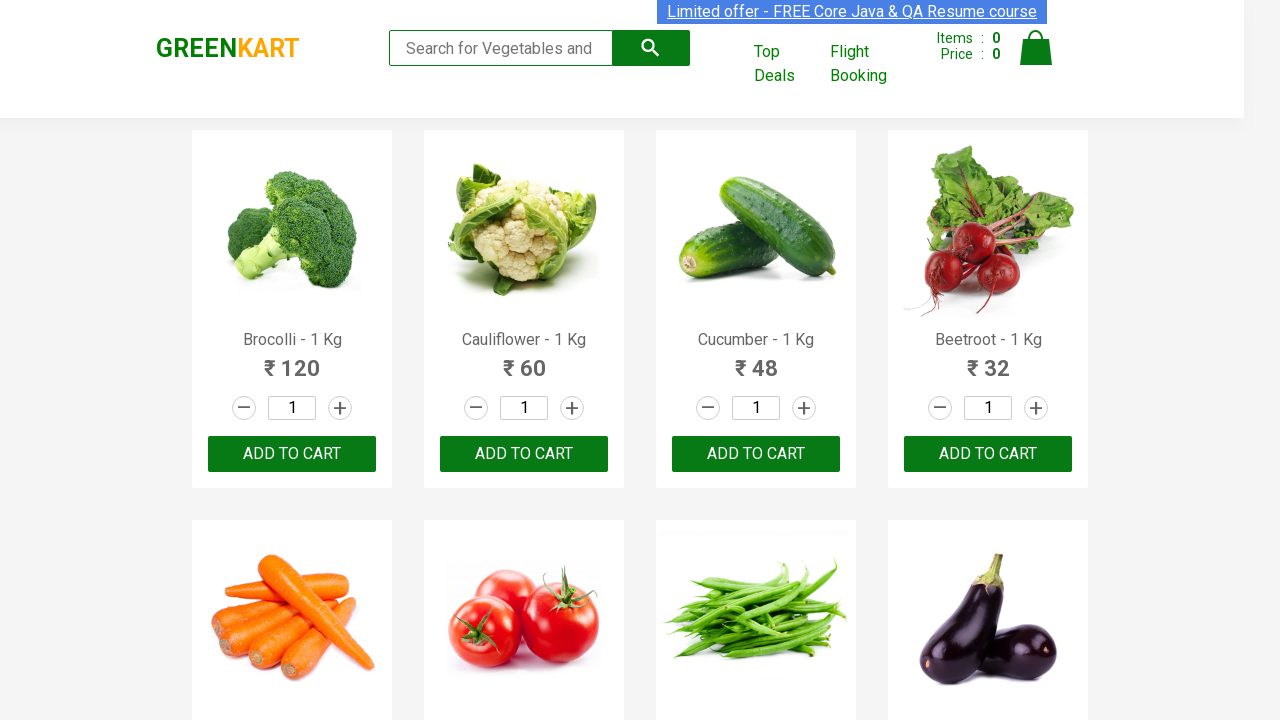

Verified at least one product is displayed on the page
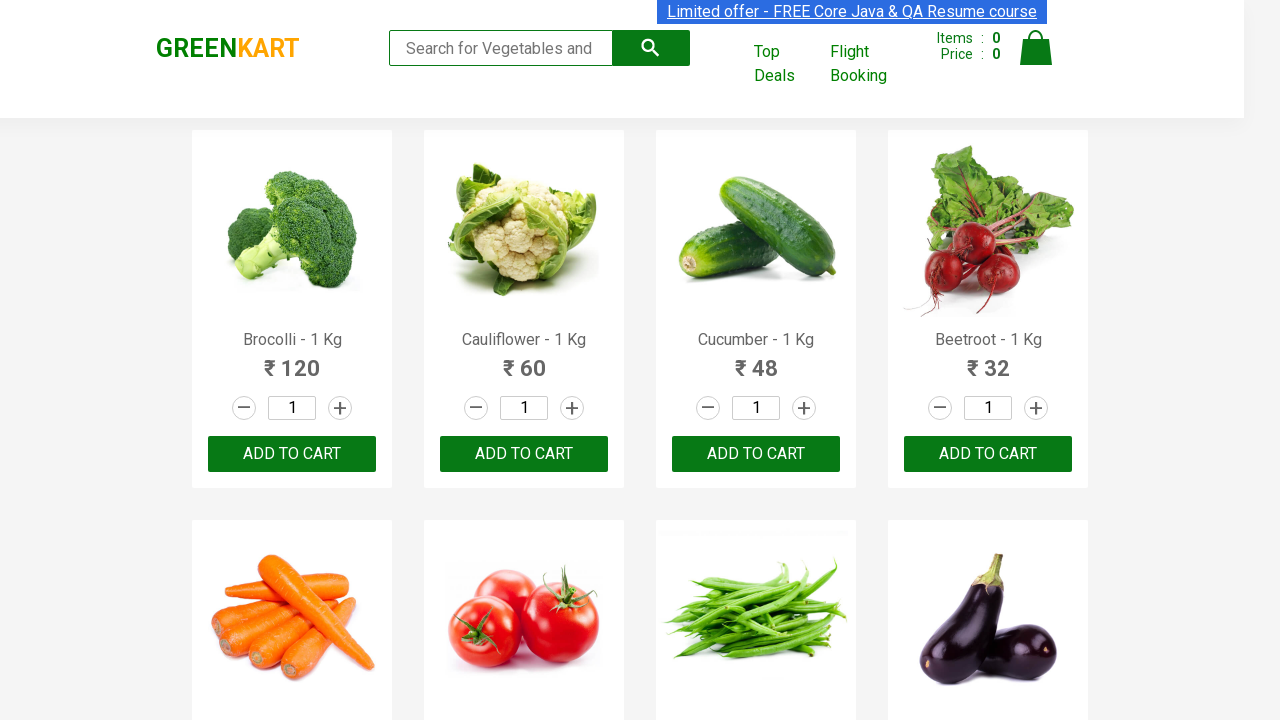

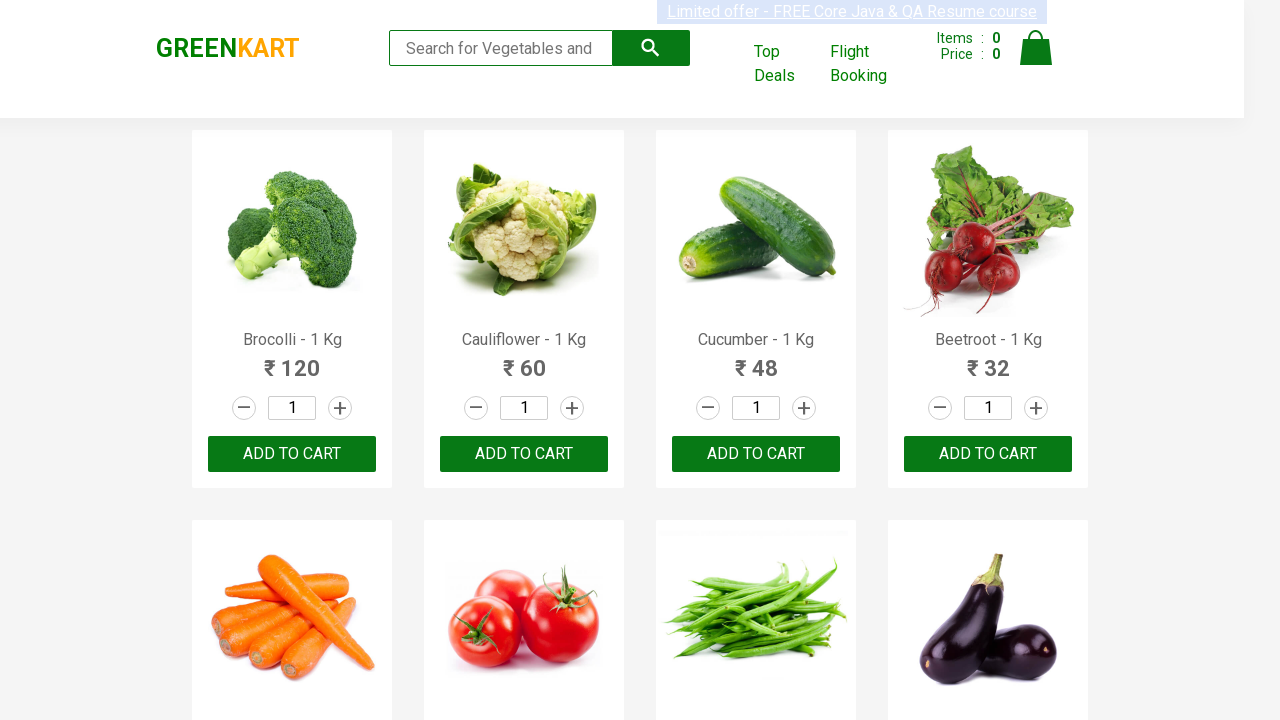